Tests back and forth navigation by clicking on A/B Testing link, verifying the page title, navigating back, and verifying the home page title

Starting URL: https://practice.cydeo.com

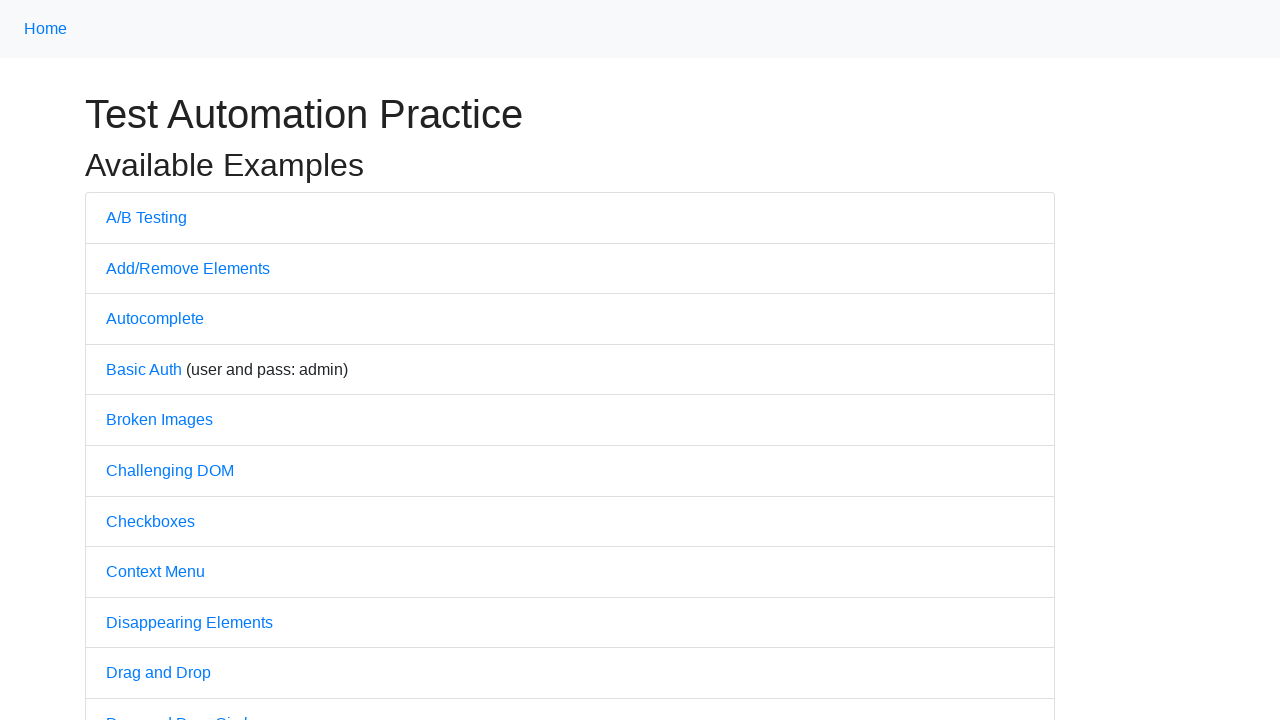

Clicked on A/B Testing link at (146, 217) on text=A/B Testing
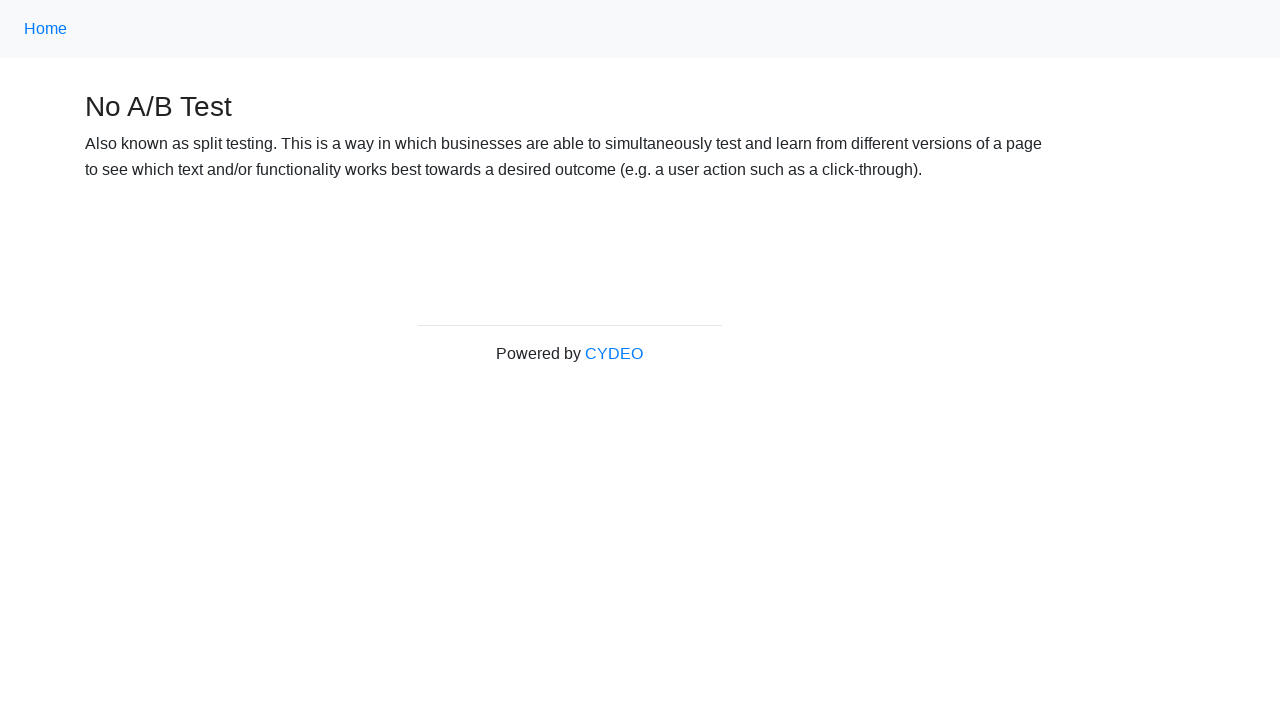

A/B Testing page loaded
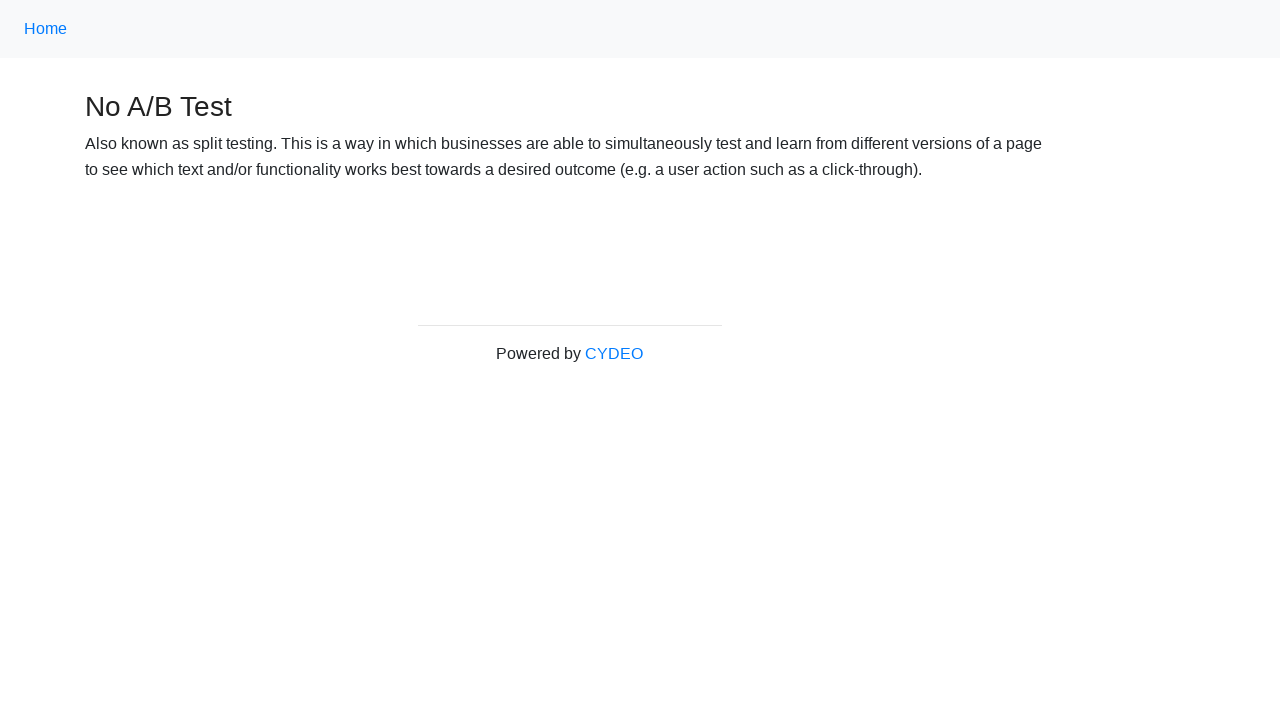

Verified A/B Testing page title is 'No A/B Test'
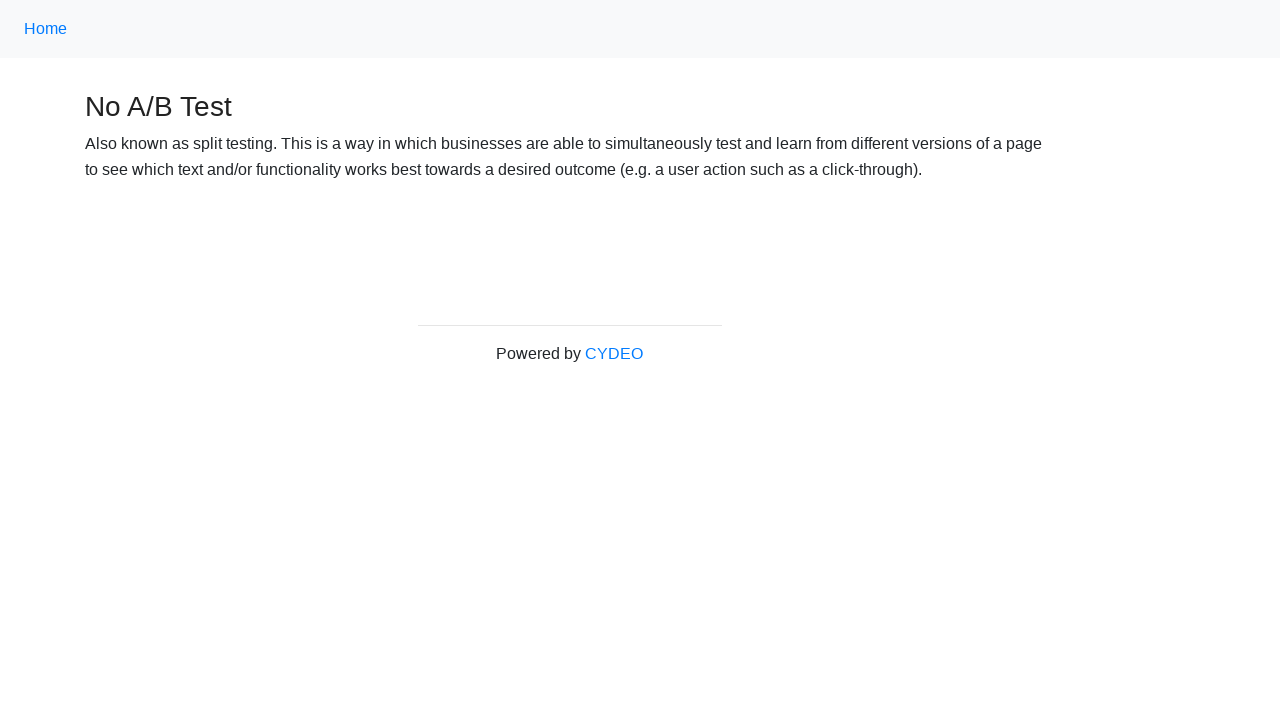

Navigated back to home page
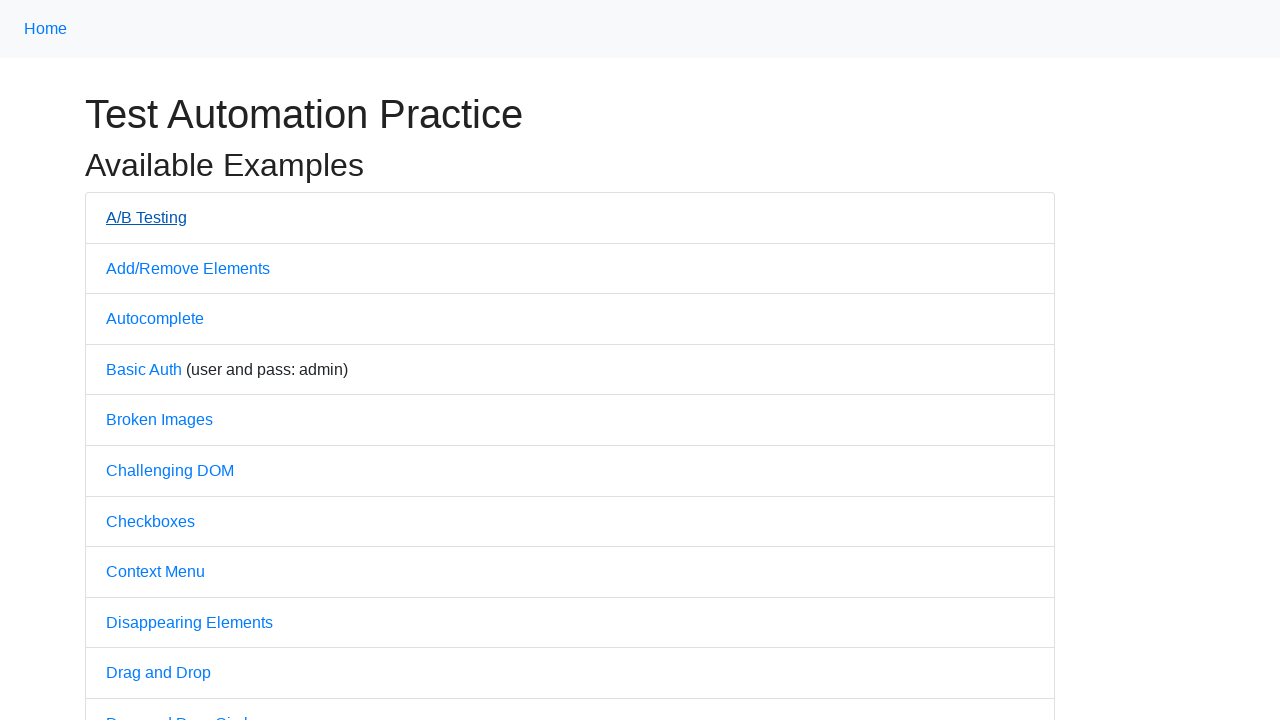

Home page loaded
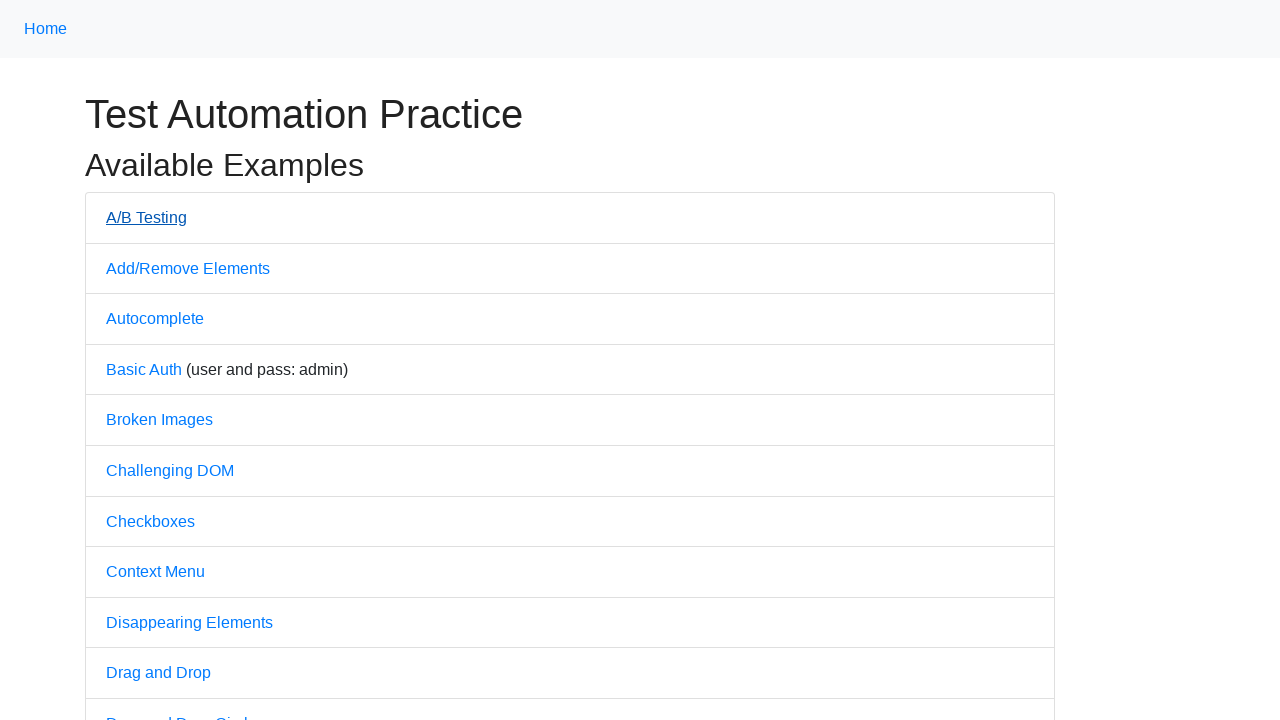

Verified home page title is 'Practice'
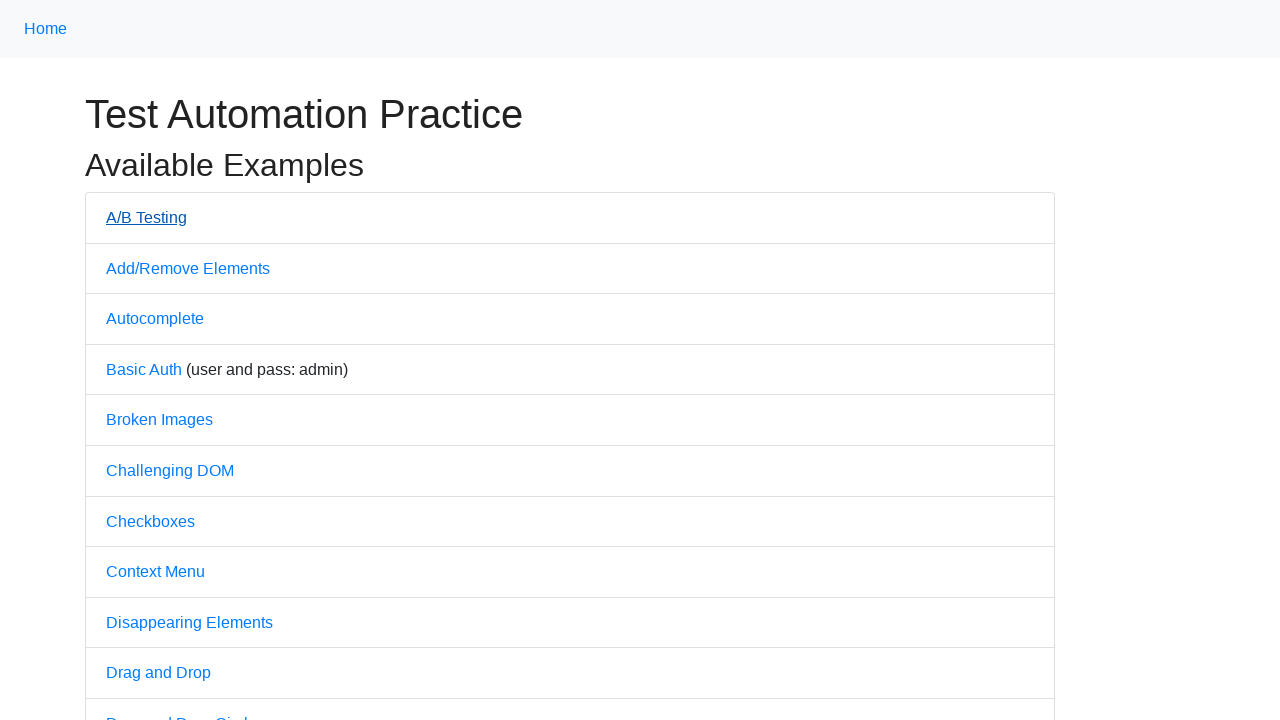

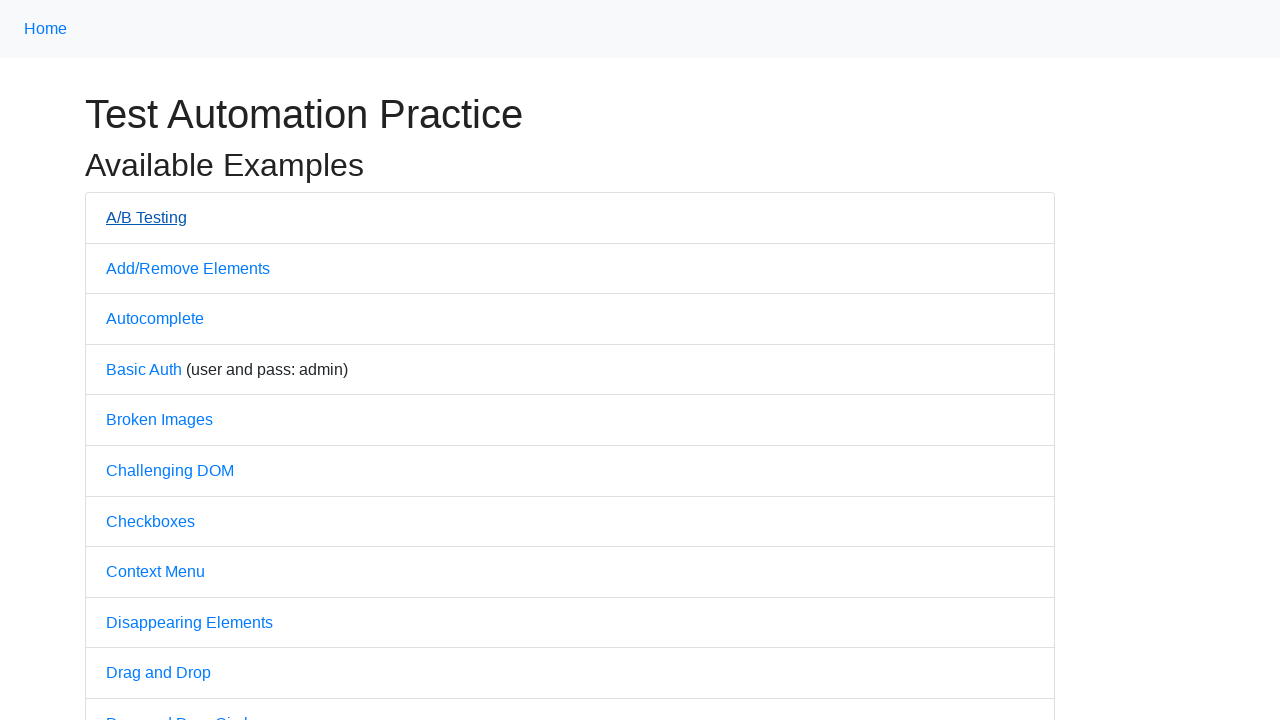